Tests file download functionality by clicking on a ZIP file download link and verifying the download initiates

Starting URL: https://omayo.blogspot.com/p/page7.html

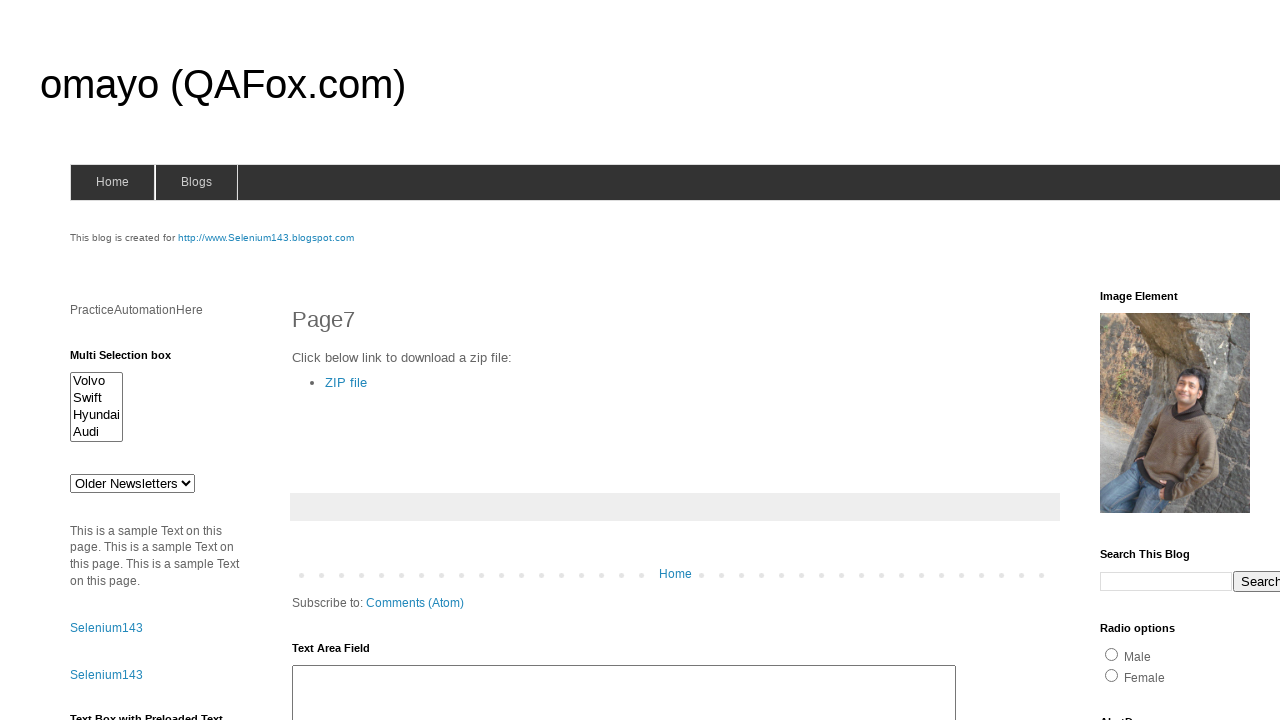

Clicked on ZIP file download link at (346, 382) on text=ZIP file
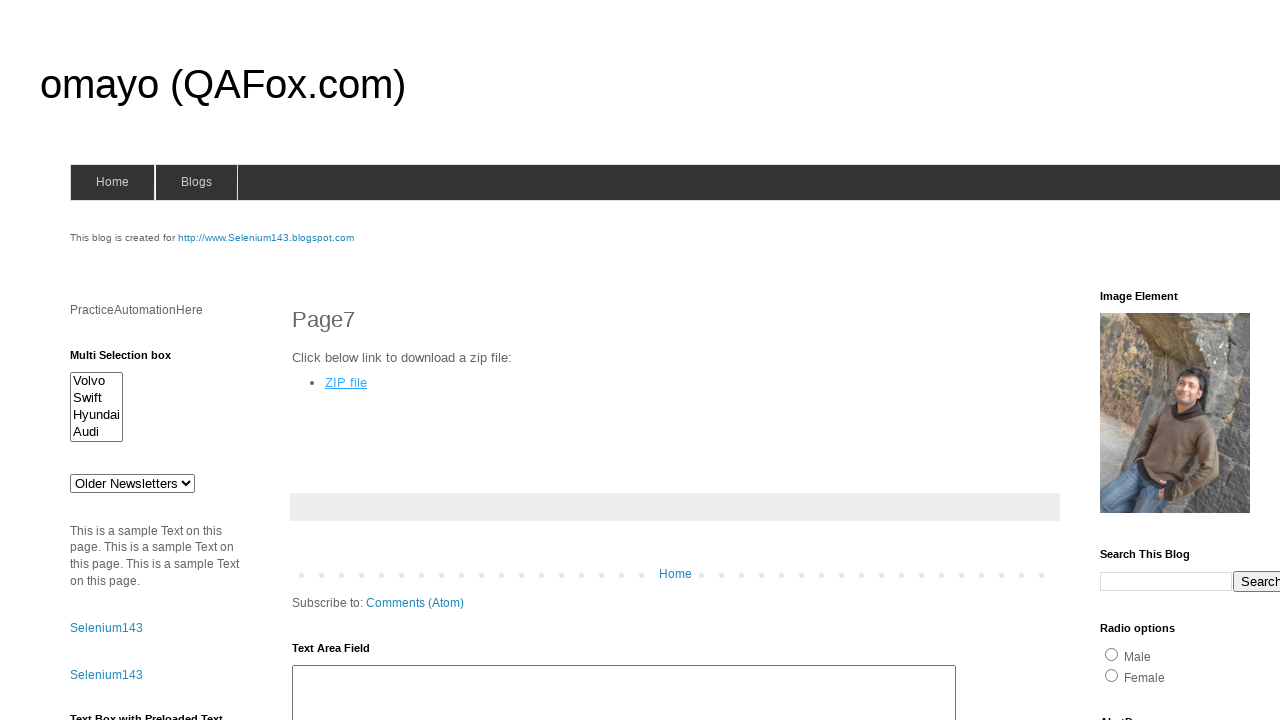

Waited 3 seconds for download to initiate
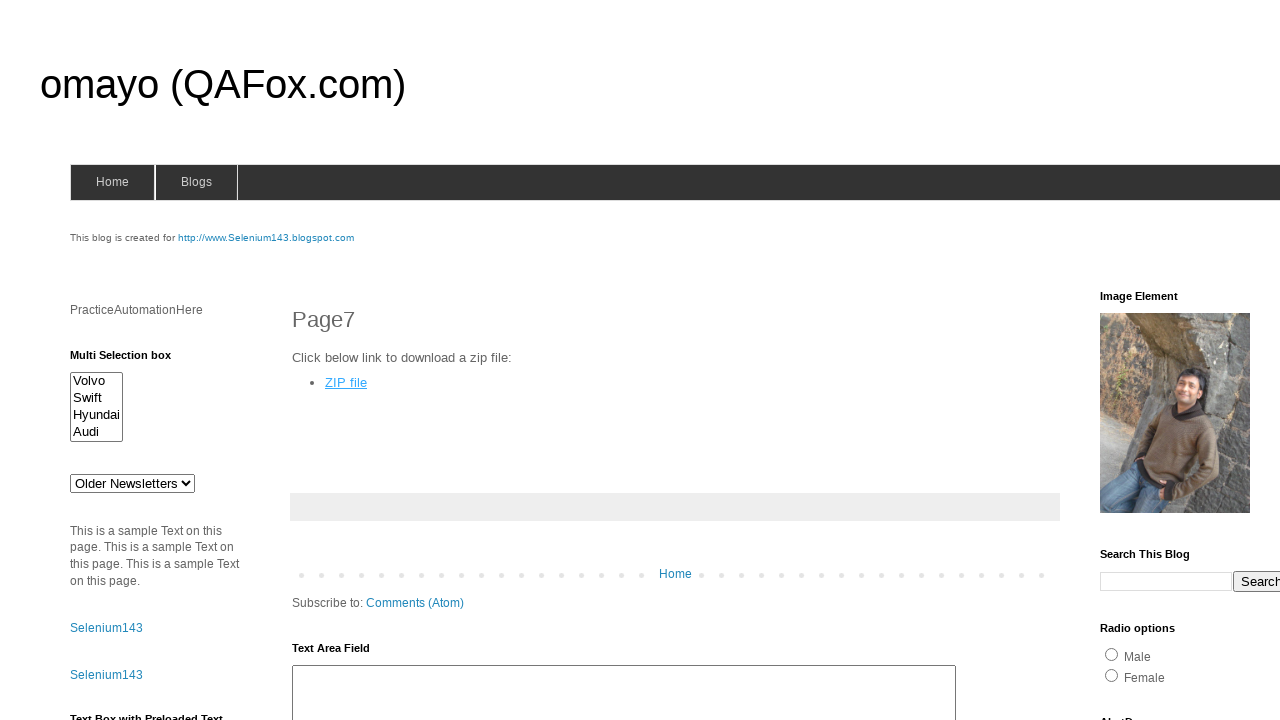

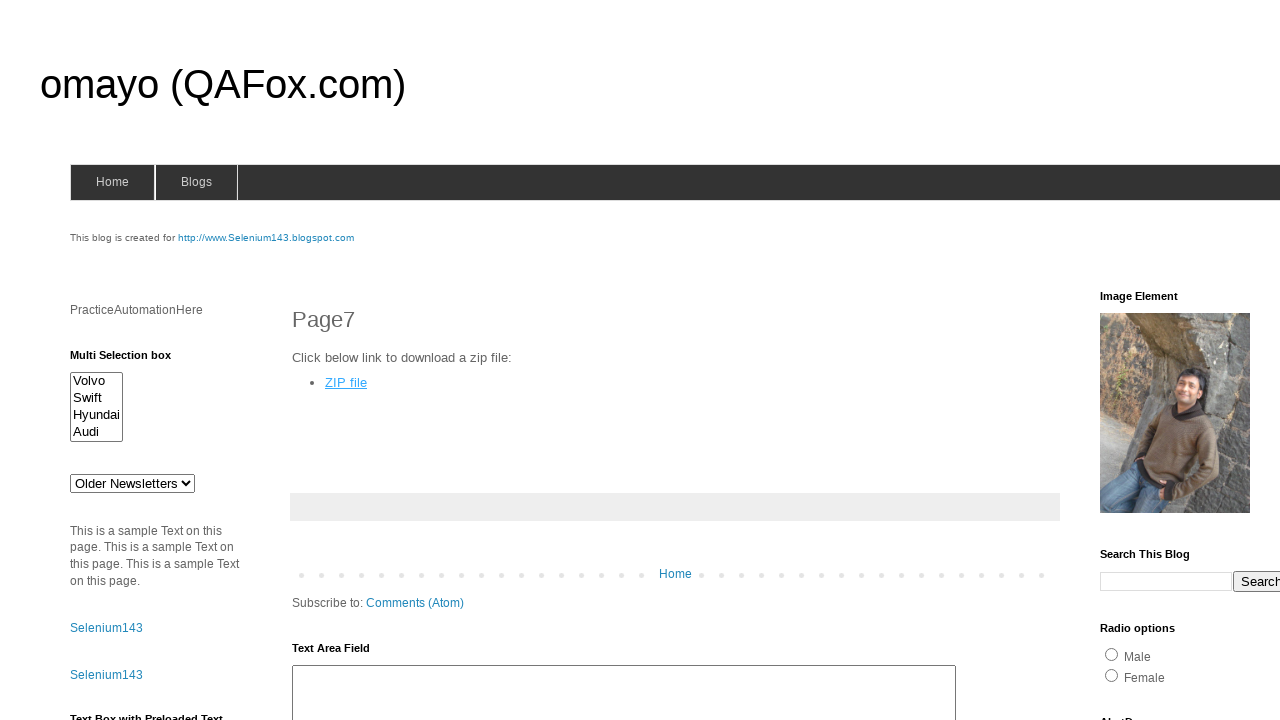